Navigates to base URL, clicks on Forms section, and waits for page to load

Starting URL: https://demoqa.com/

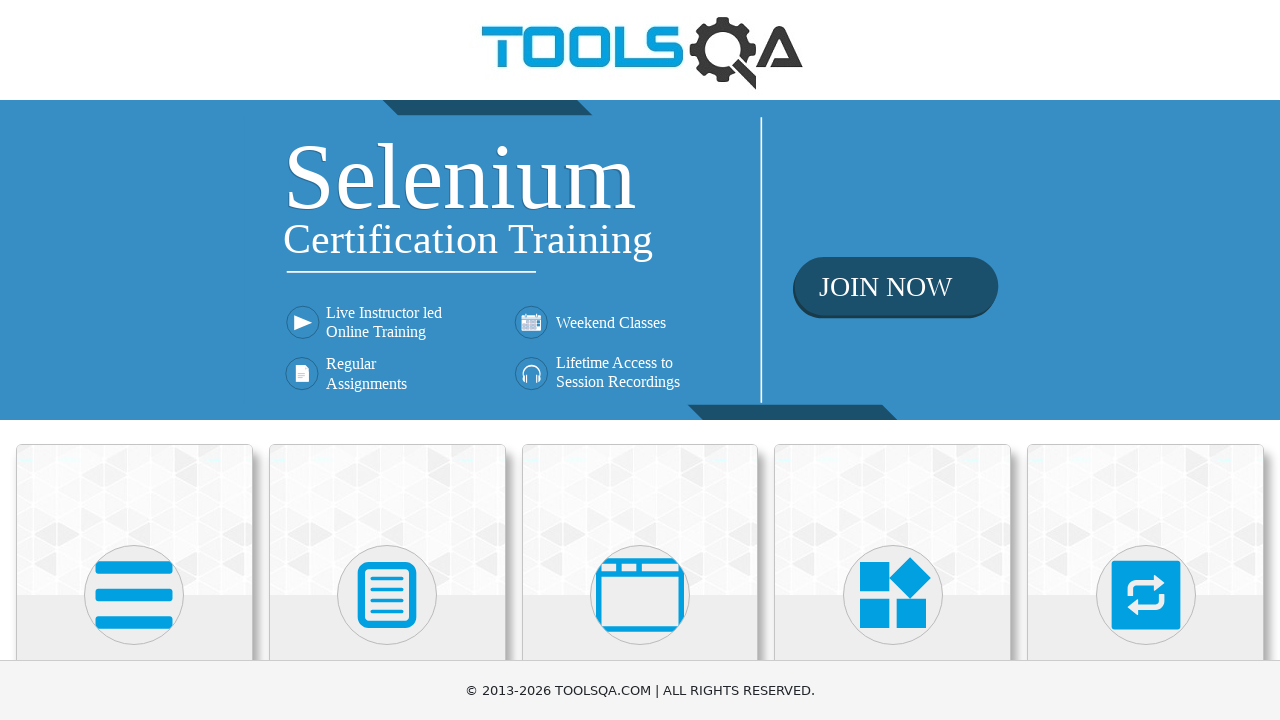

Clicked on Forms section at (387, 360) on text=Forms
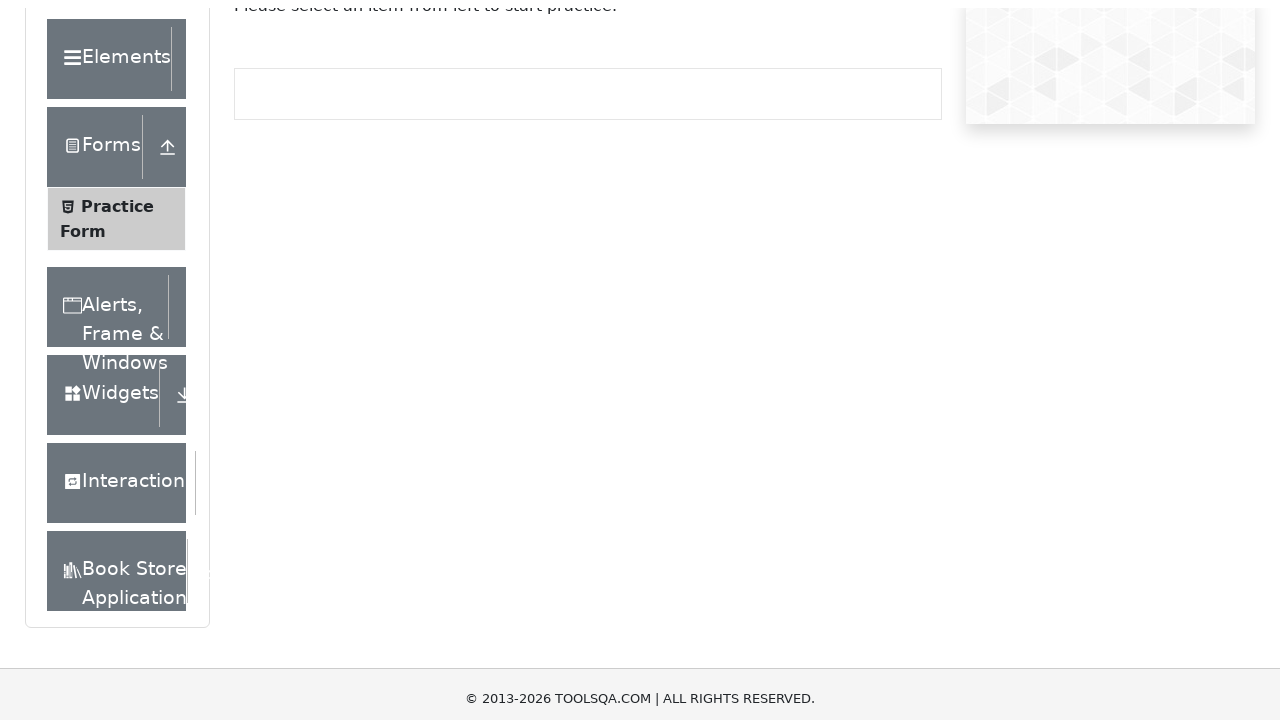

Waited for page to load completely (networkidle)
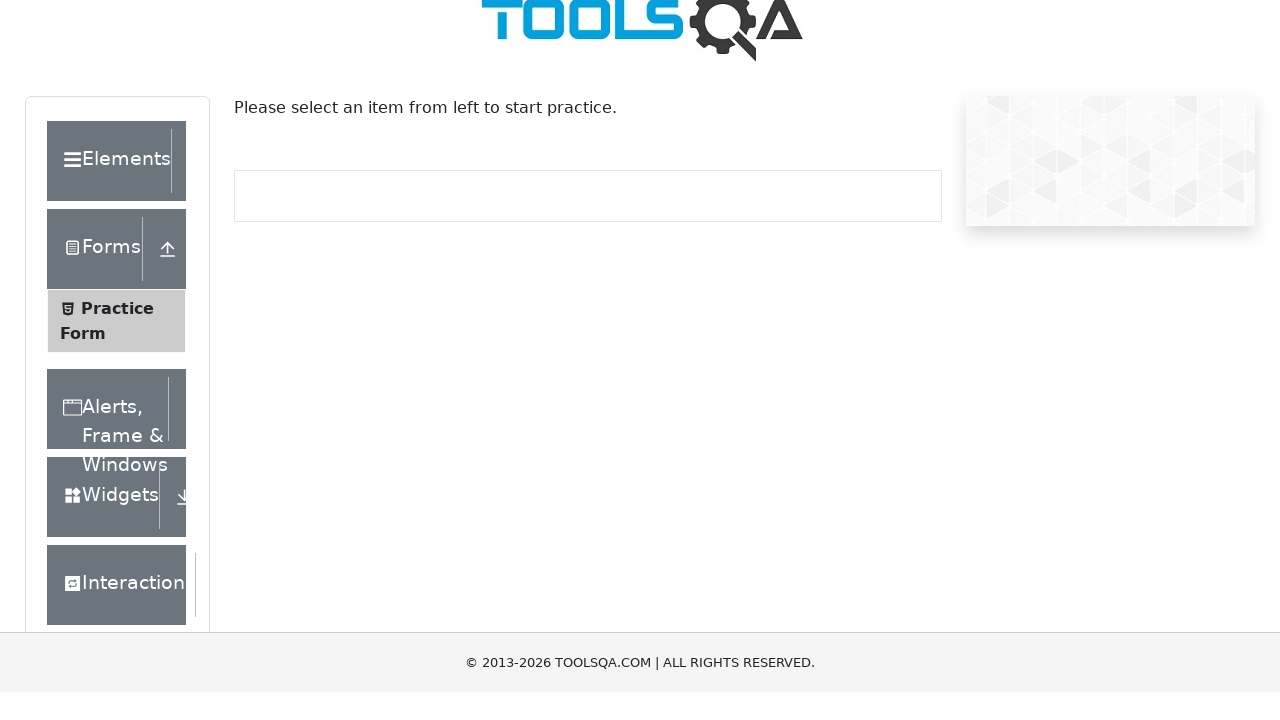

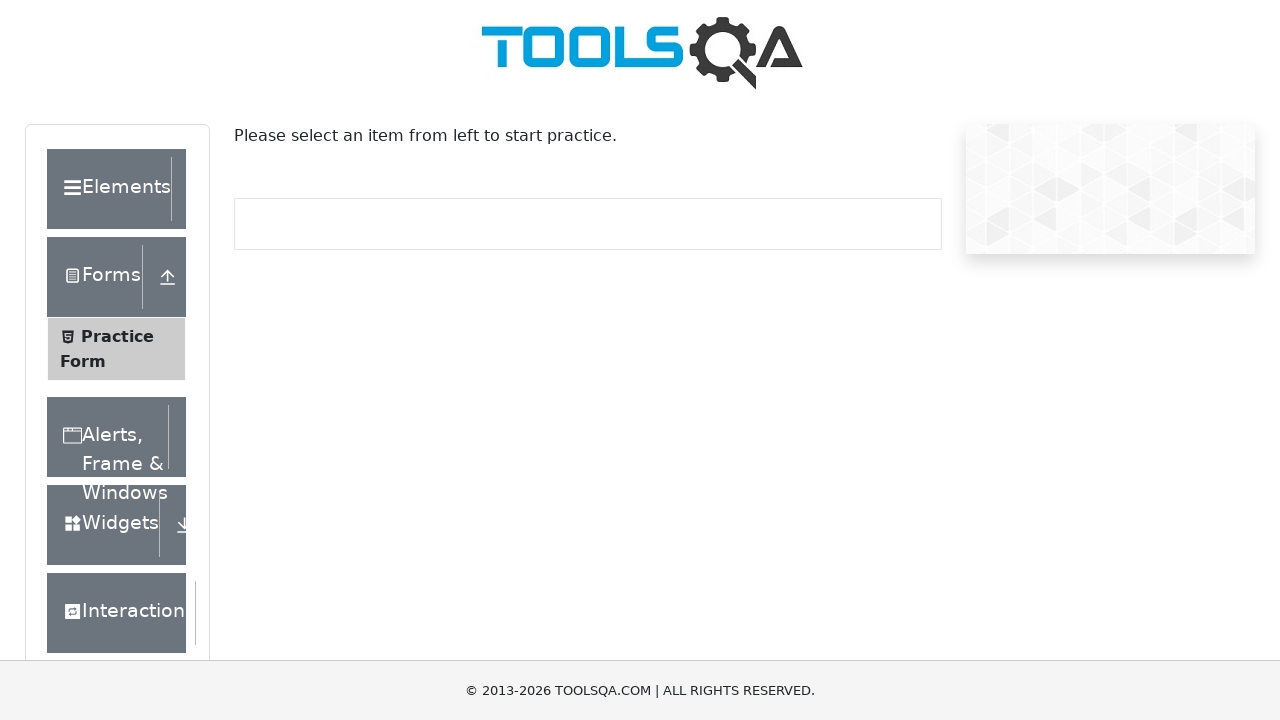